Navigates to a login practice page and waits for it to load. This is a minimal test that only verifies the page is accessible.

Starting URL: https://rahulshettyacademy.com/loginpagePractise/

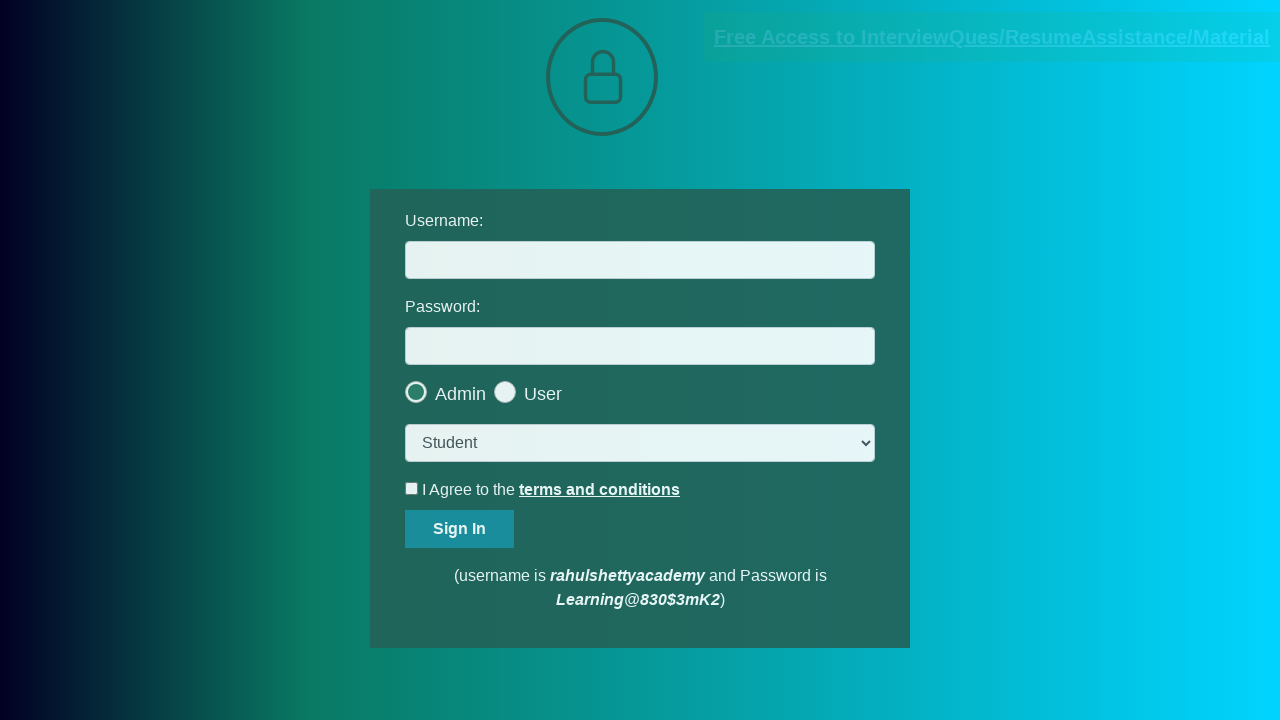

Login practice page loaded and DOM content ready
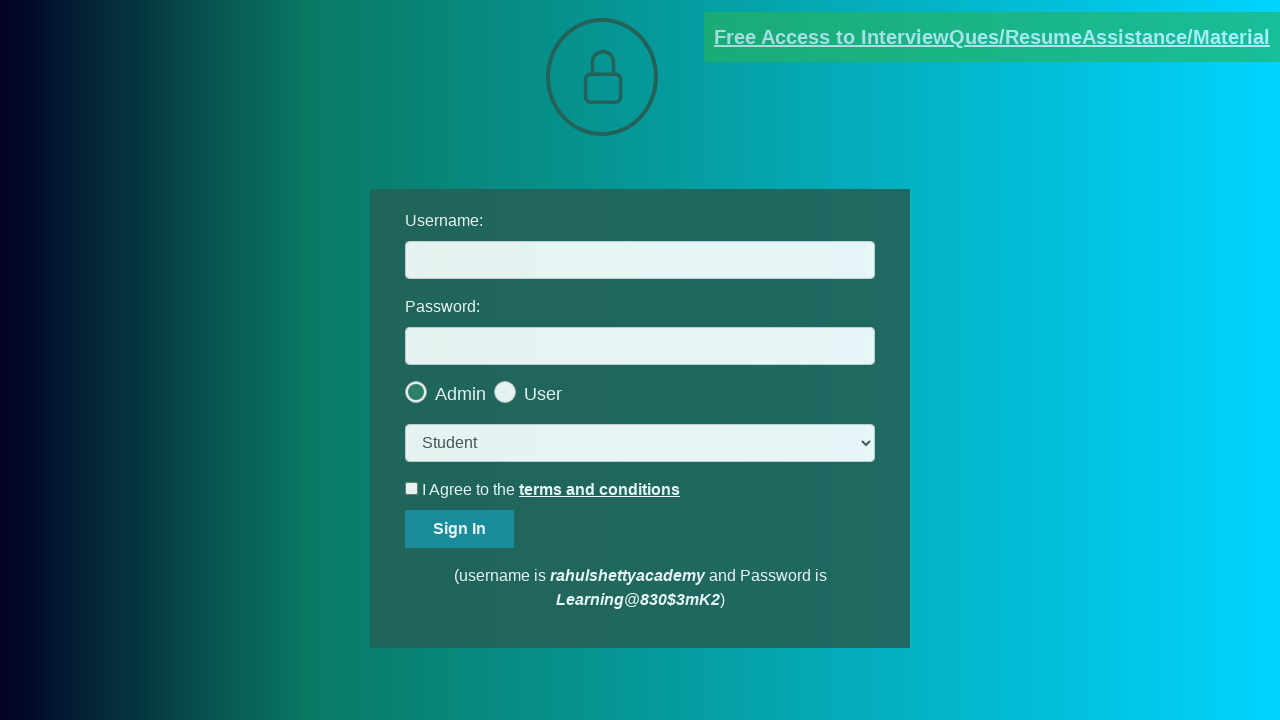

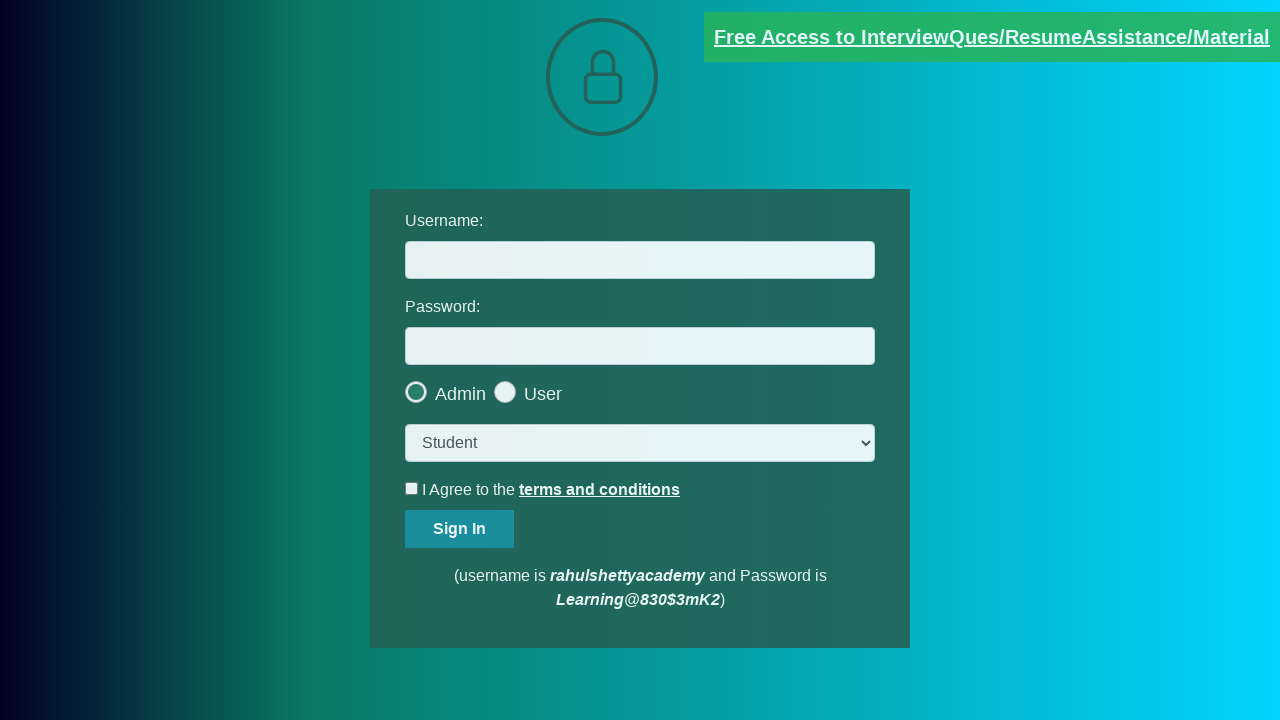